Tests filtering to display only active (non-completed) todo items.

Starting URL: https://demo.playwright.dev/todomvc

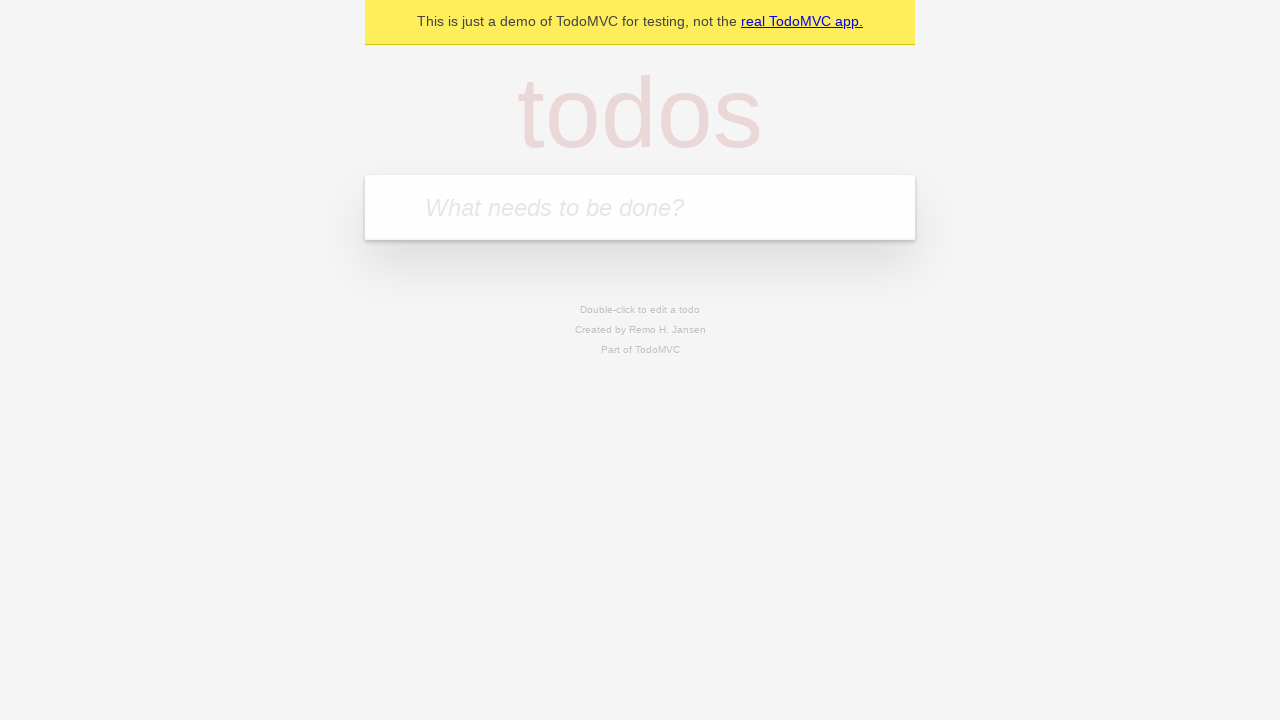

Filled todo input with 'buy some cheese' on internal:attr=[placeholder="What needs to be done?"i]
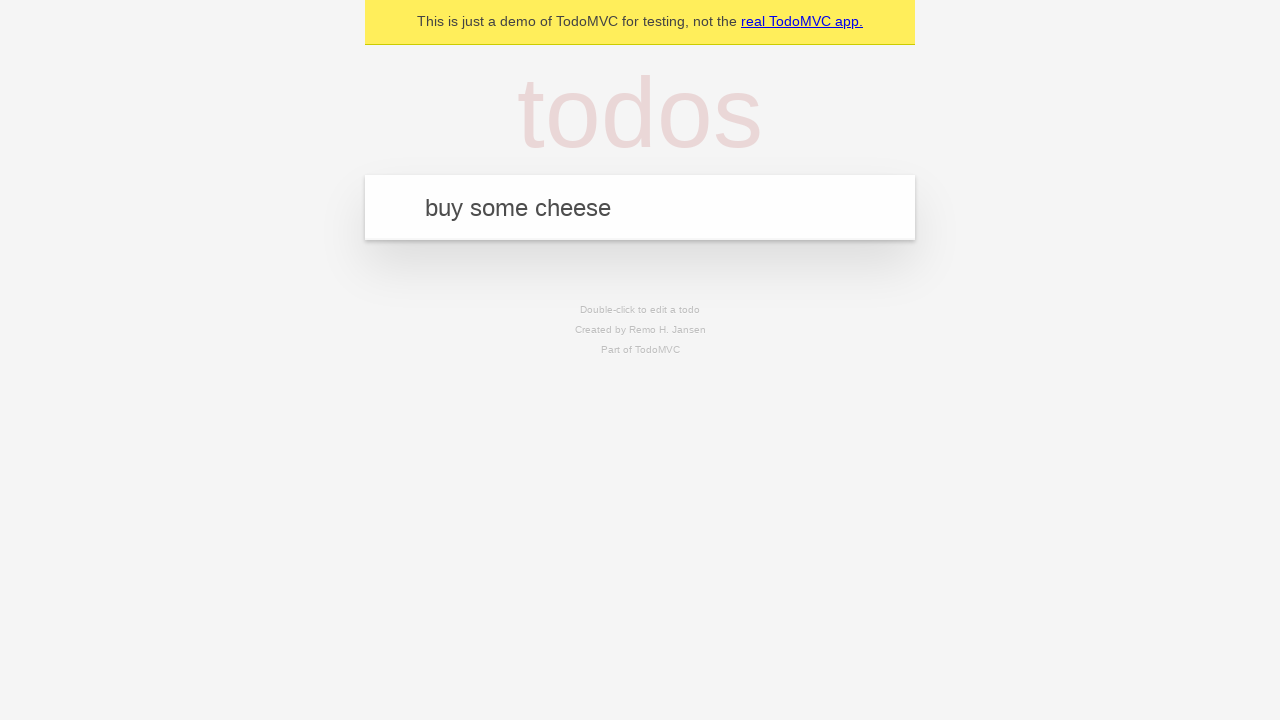

Pressed Enter to add first todo item on internal:attr=[placeholder="What needs to be done?"i]
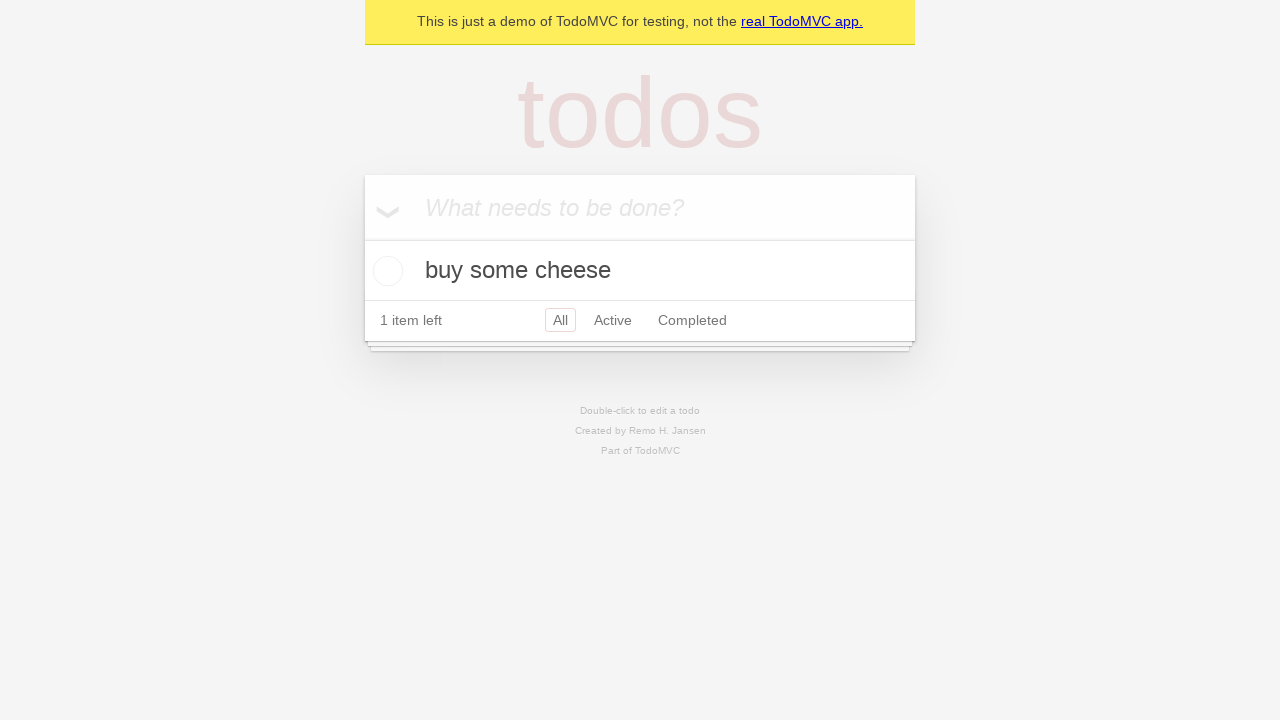

Filled todo input with 'feed the cat' on internal:attr=[placeholder="What needs to be done?"i]
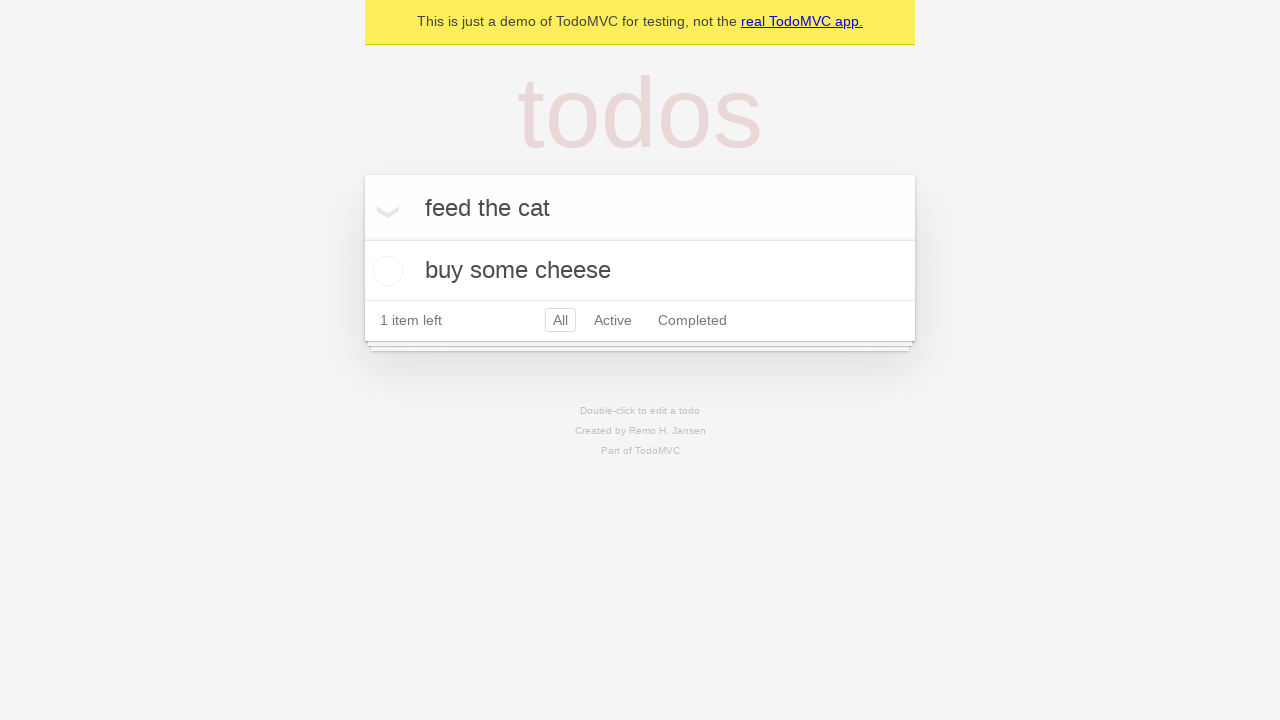

Pressed Enter to add second todo item on internal:attr=[placeholder="What needs to be done?"i]
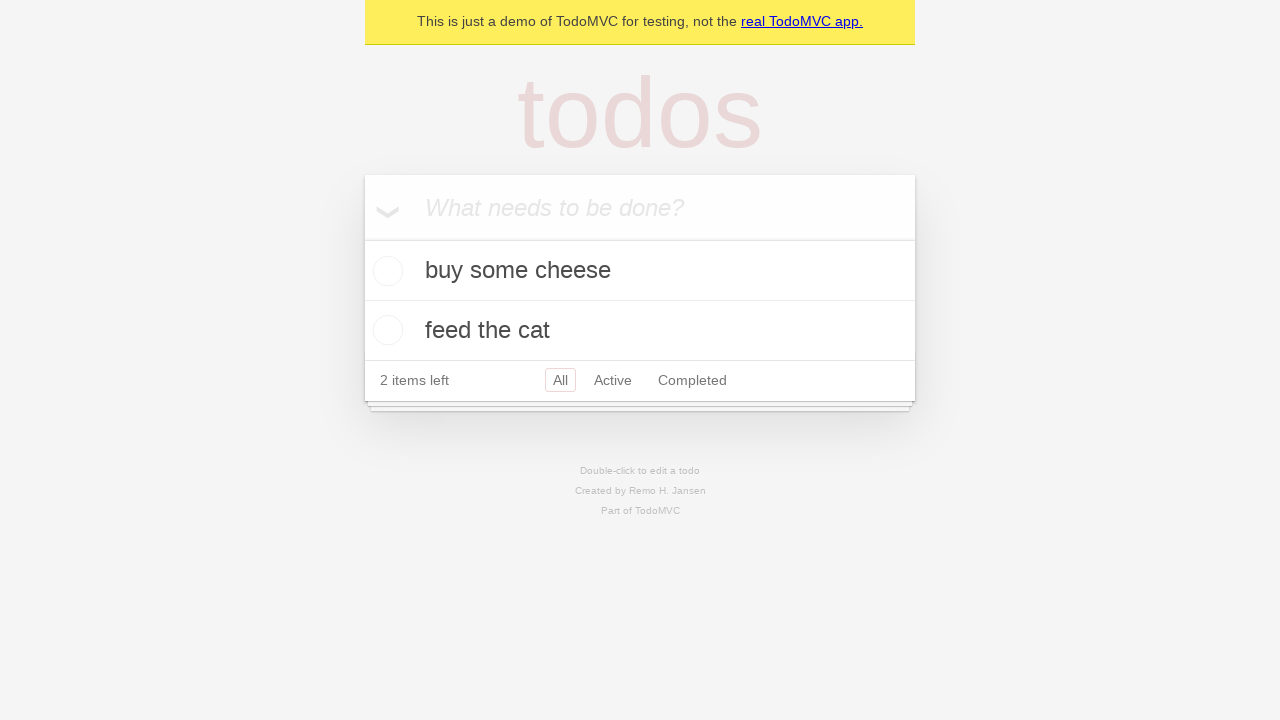

Filled todo input with 'book a doctors appointment' on internal:attr=[placeholder="What needs to be done?"i]
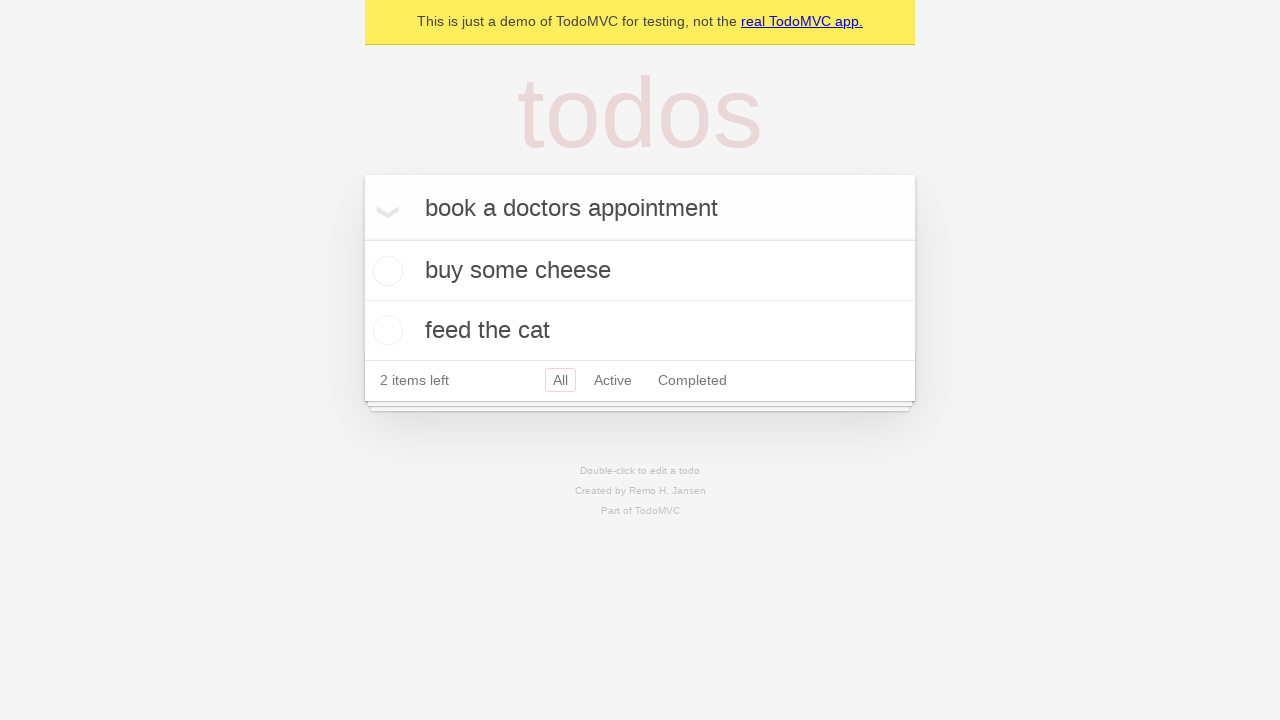

Pressed Enter to add third todo item on internal:attr=[placeholder="What needs to be done?"i]
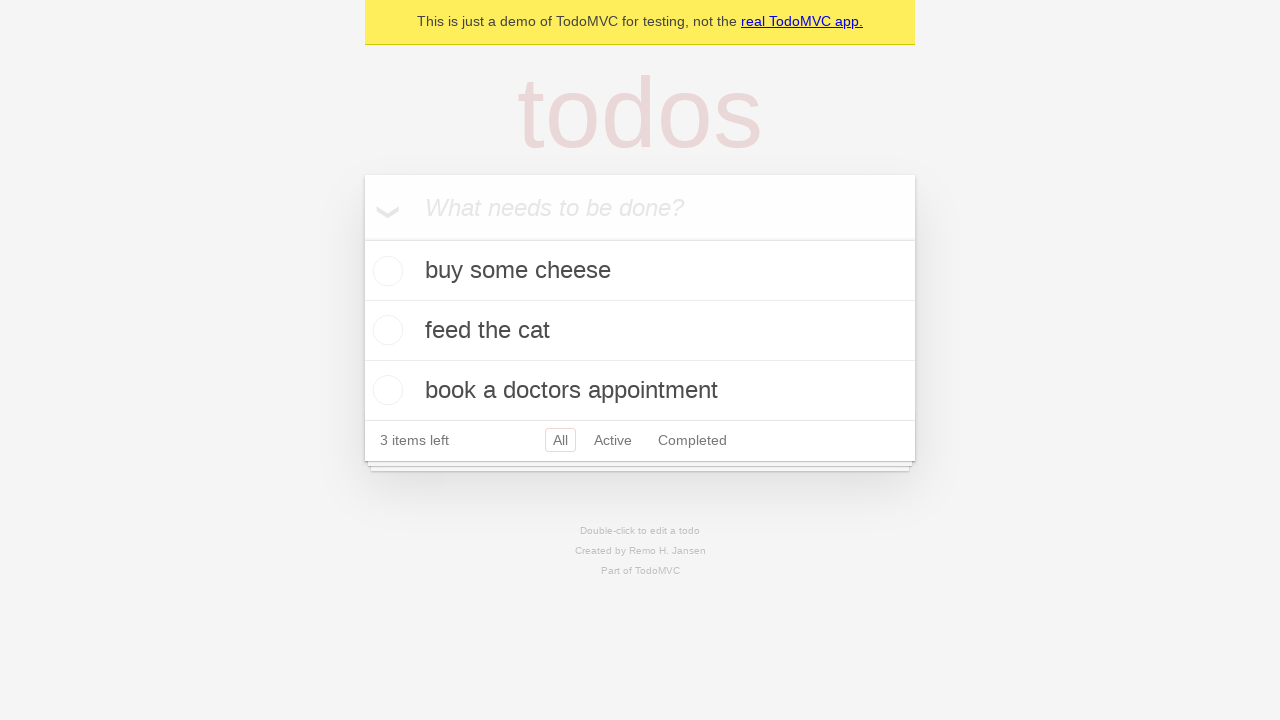

Checked the second todo item (feed the cat) at (385, 330) on internal:testid=[data-testid="todo-item"s] >> nth=1 >> internal:role=checkbox
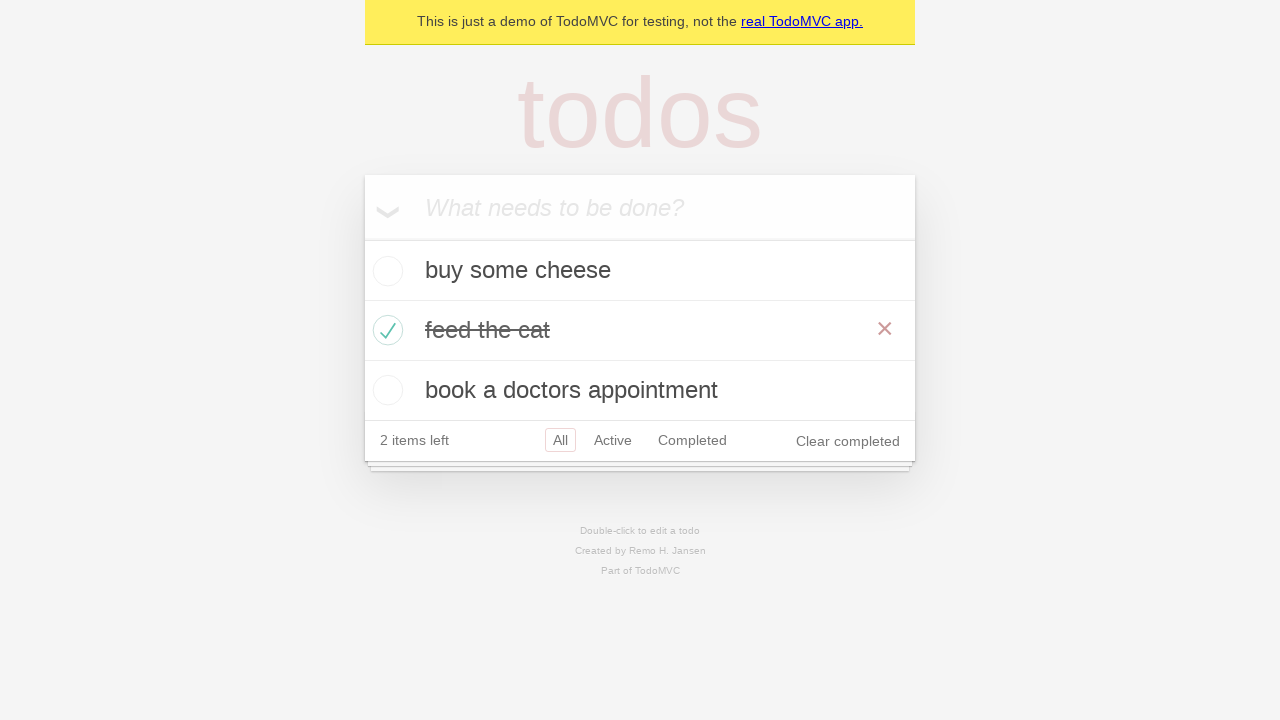

Clicked Active filter to display only non-completed todo items at (613, 440) on internal:role=link[name="Active"i]
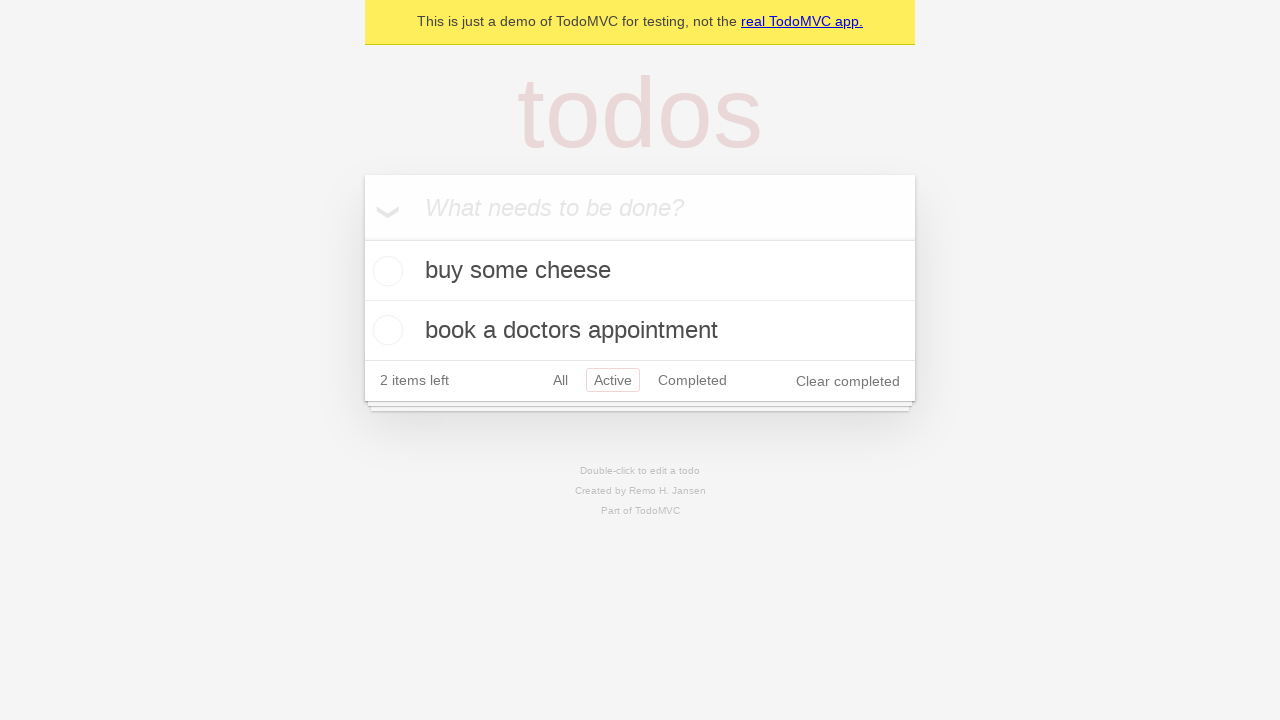

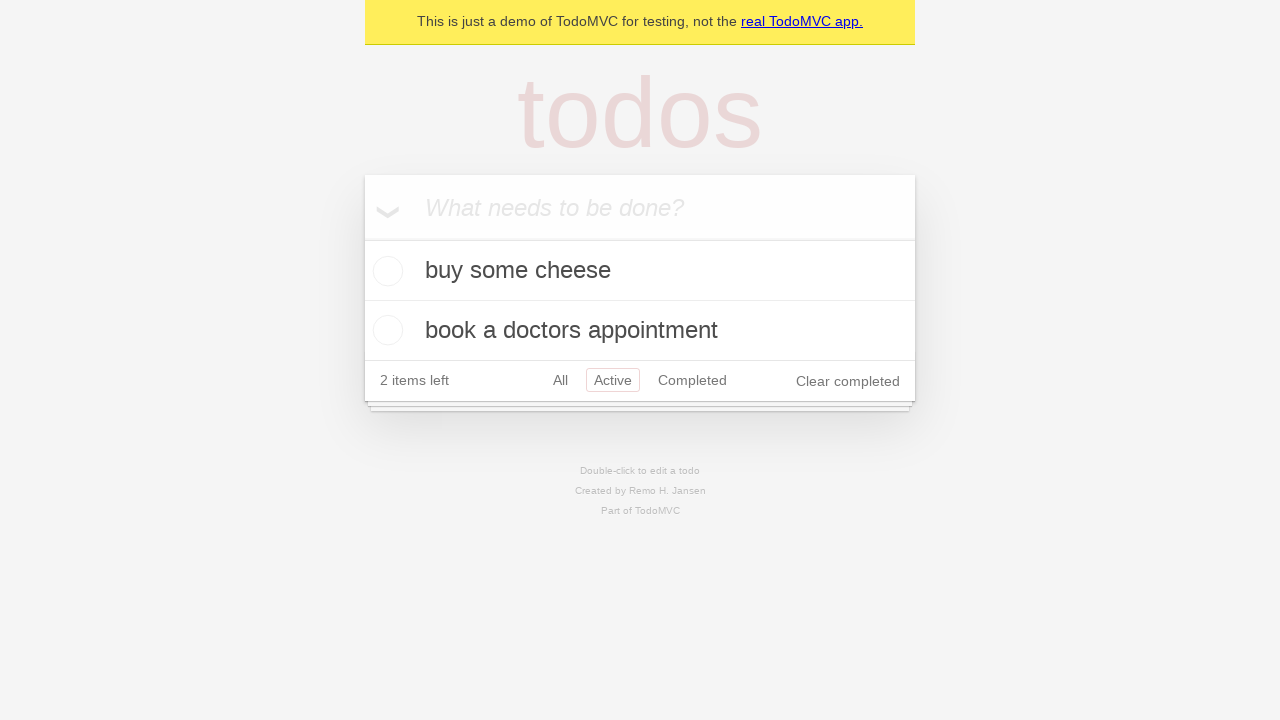